Tests prompt alert functionality by triggering a prompt alert, entering text, and accepting it

Starting URL: https://training-support.net/webelements/alerts

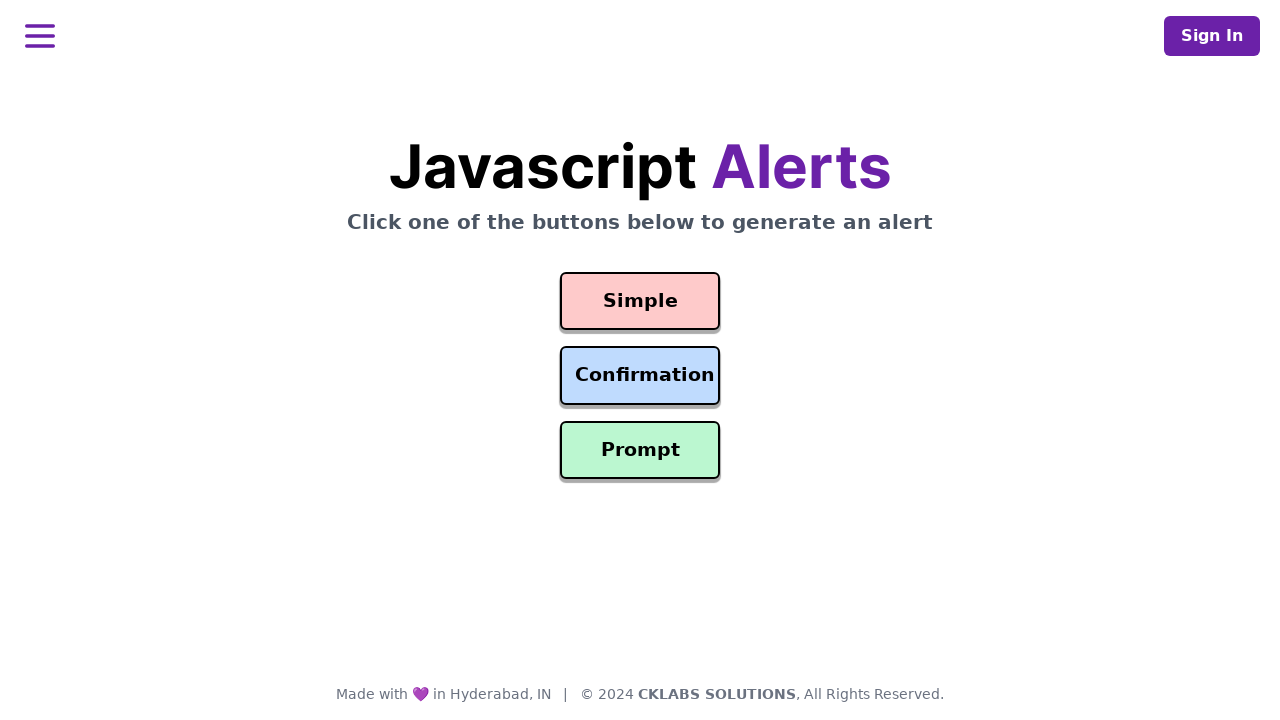

Clicked prompt alert button at (640, 450) on #prompt
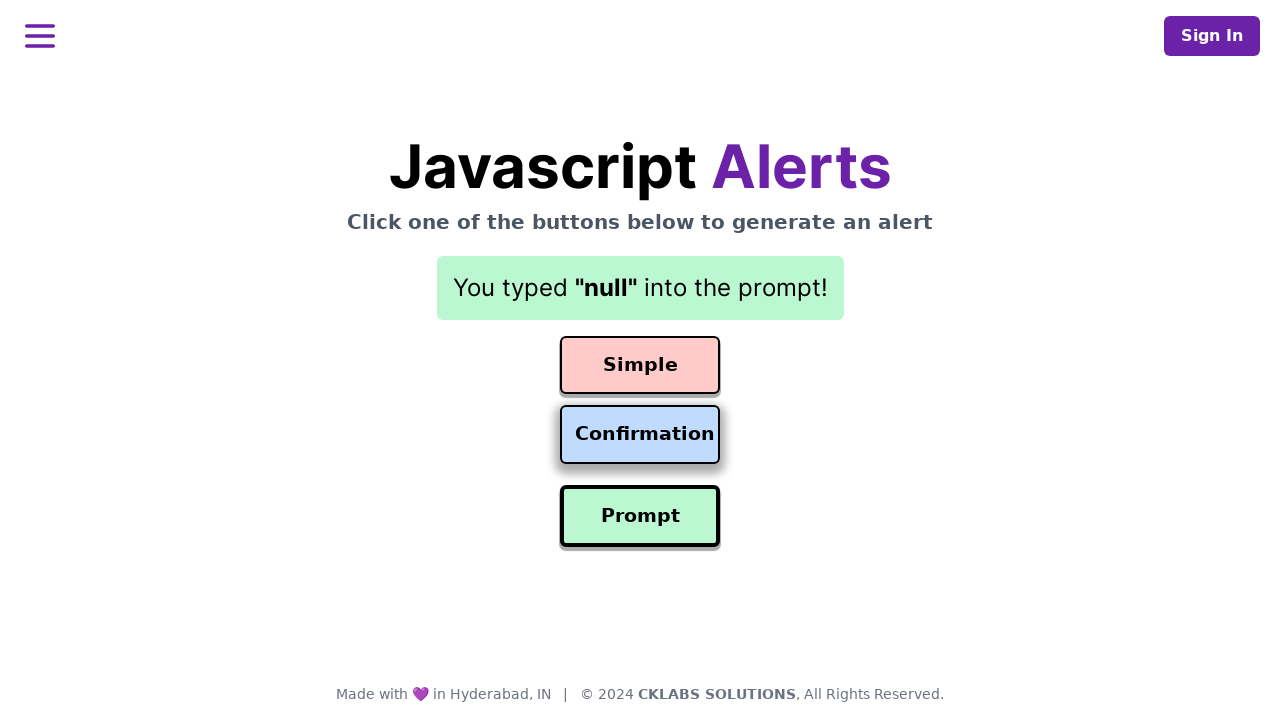

Set up dialog handler to accept prompt with text 'Awesome !'
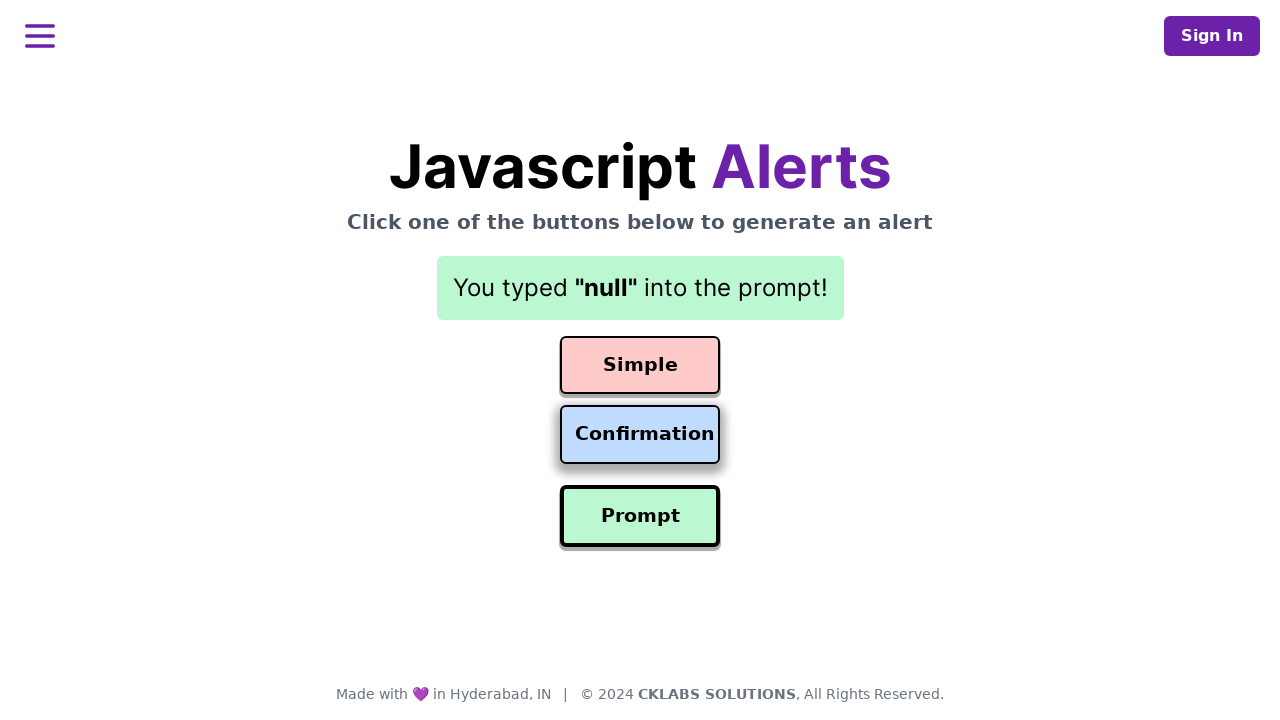

Verified result text is displayed after accepting prompt
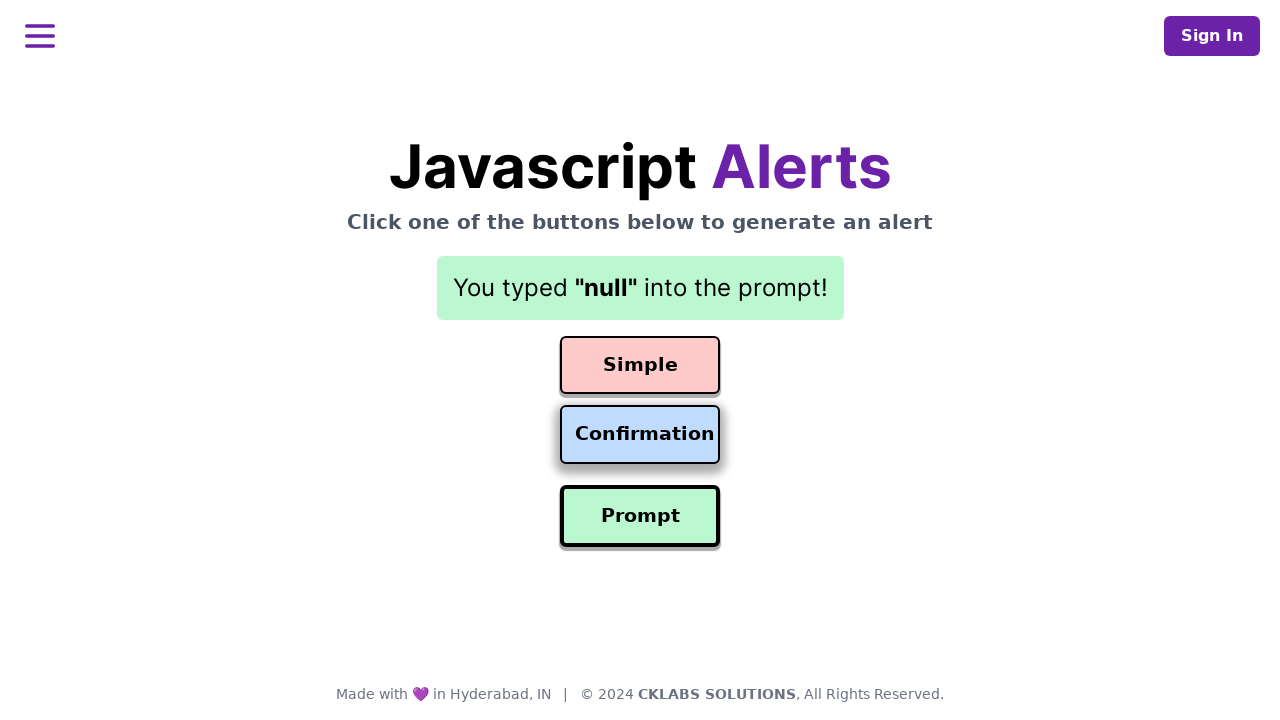

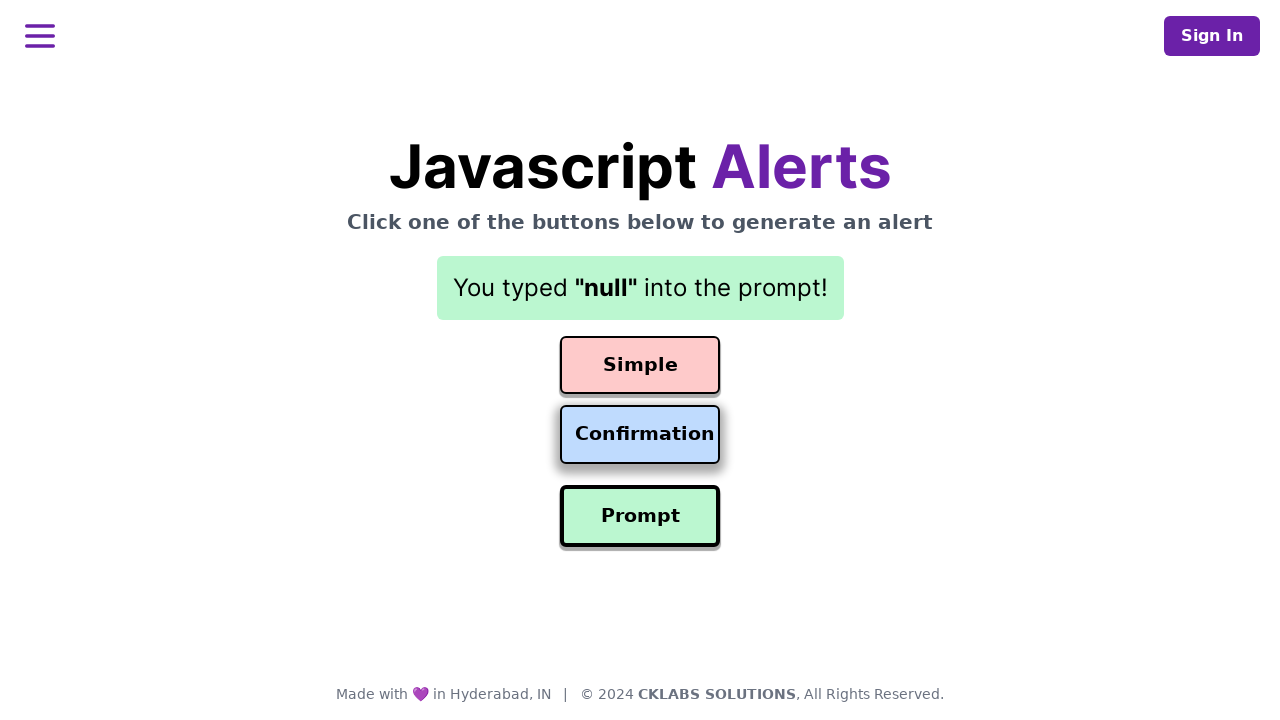